Basic smoke test that navigates to Rahul Shetty Academy website and verifies the page loads by checking the title is present.

Starting URL: https://www.rahulshettyacademy.com/

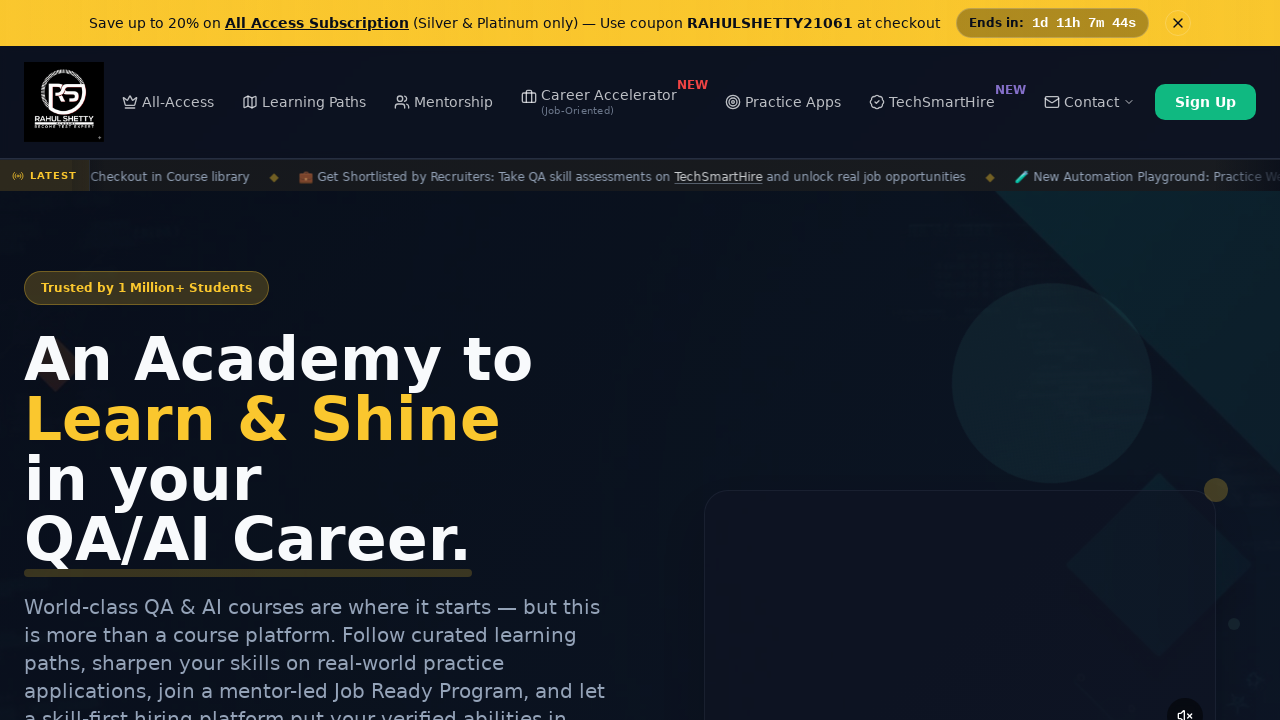

Waited for page to reach domcontentloaded state
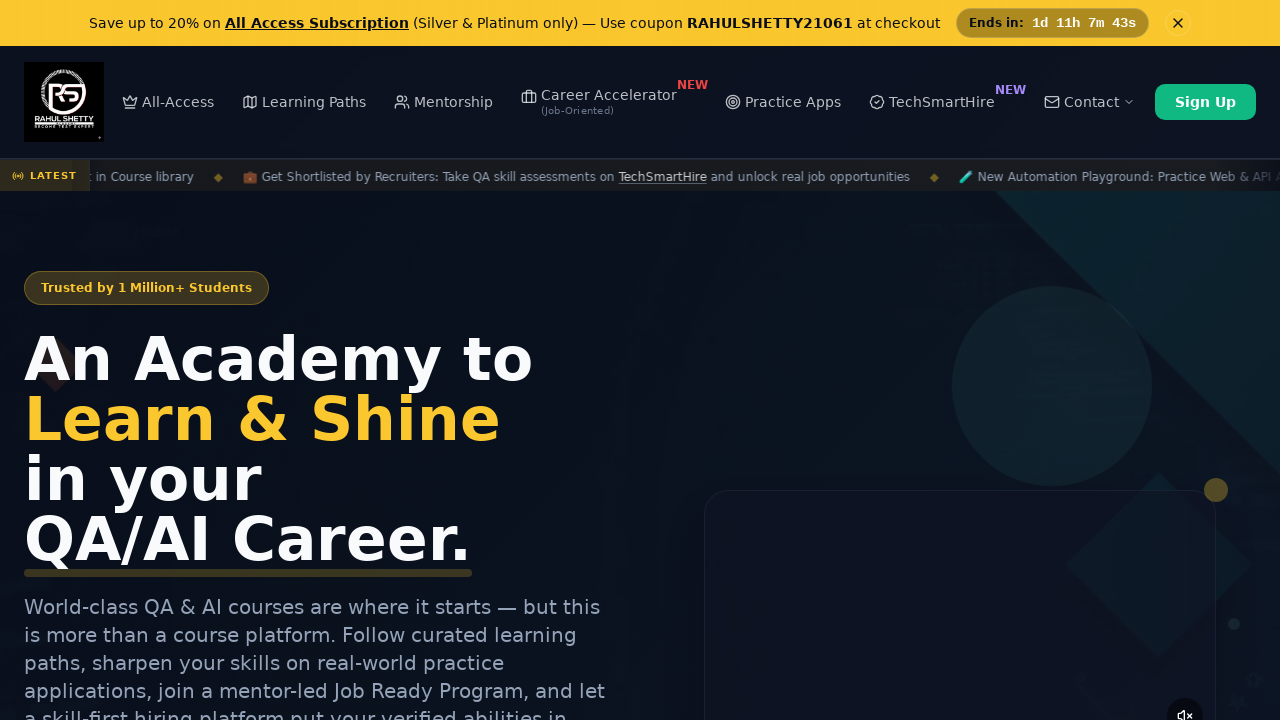

Verified page title is present and not empty
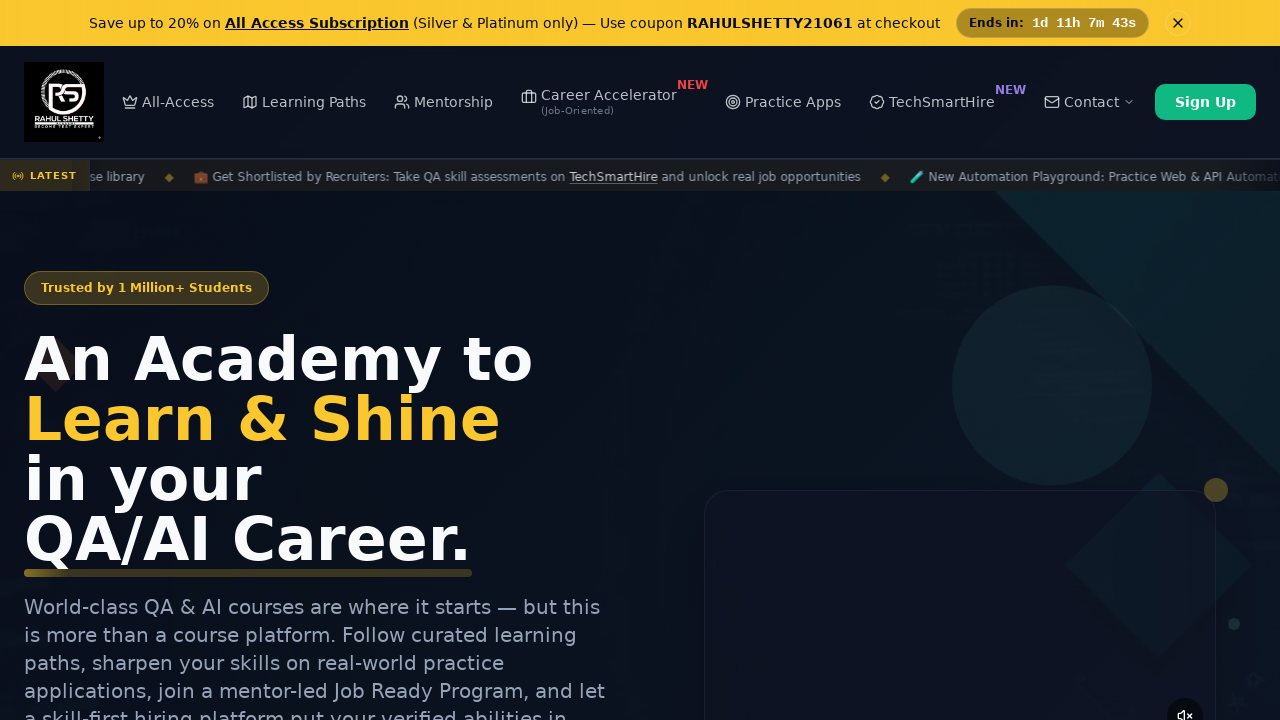

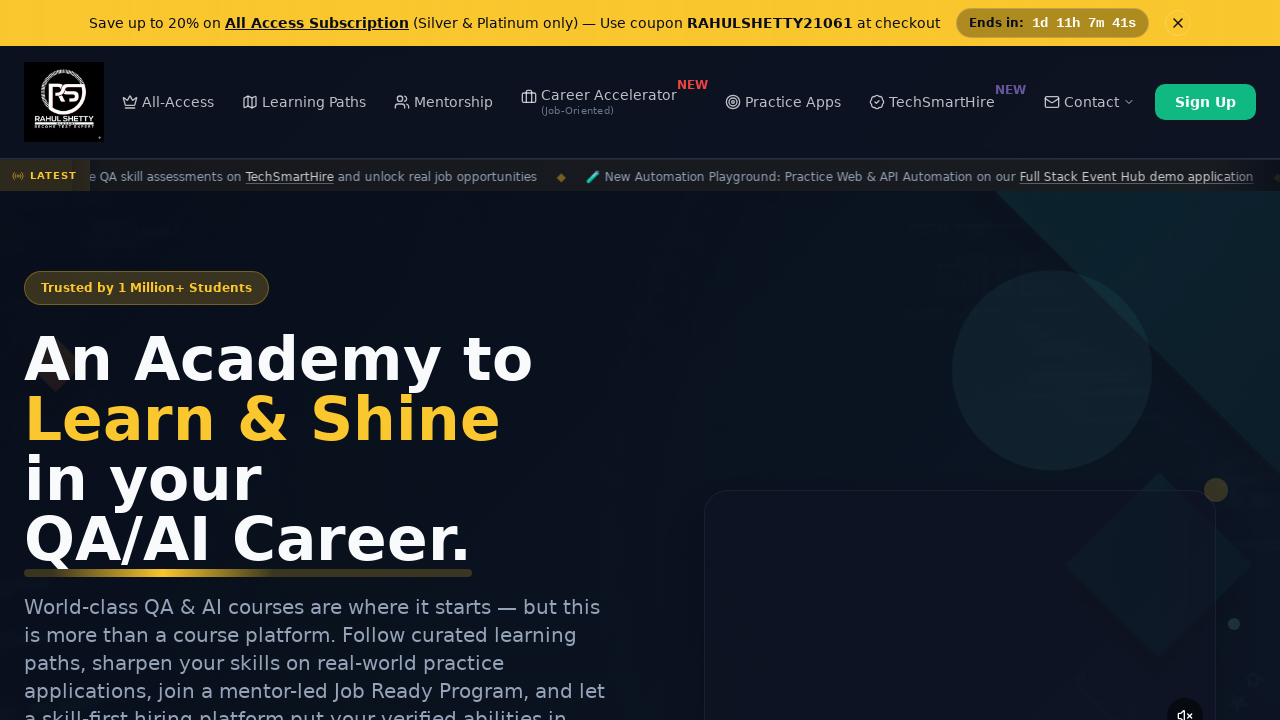